Tests autocomplete functionality by typing a character and selecting a specific option from the dropdown suggestions

Starting URL: https://demo.automationtesting.in/AutoComplete.html

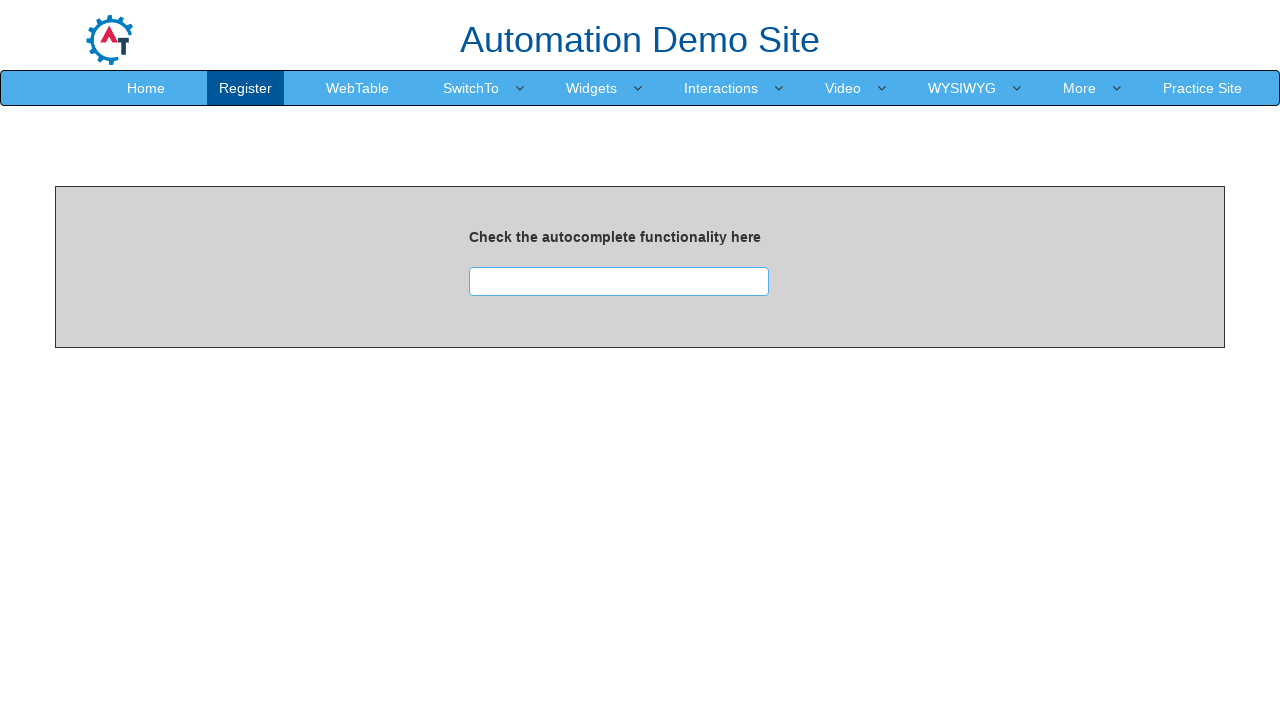

Typed 's' in autocomplete search box on #searchbox
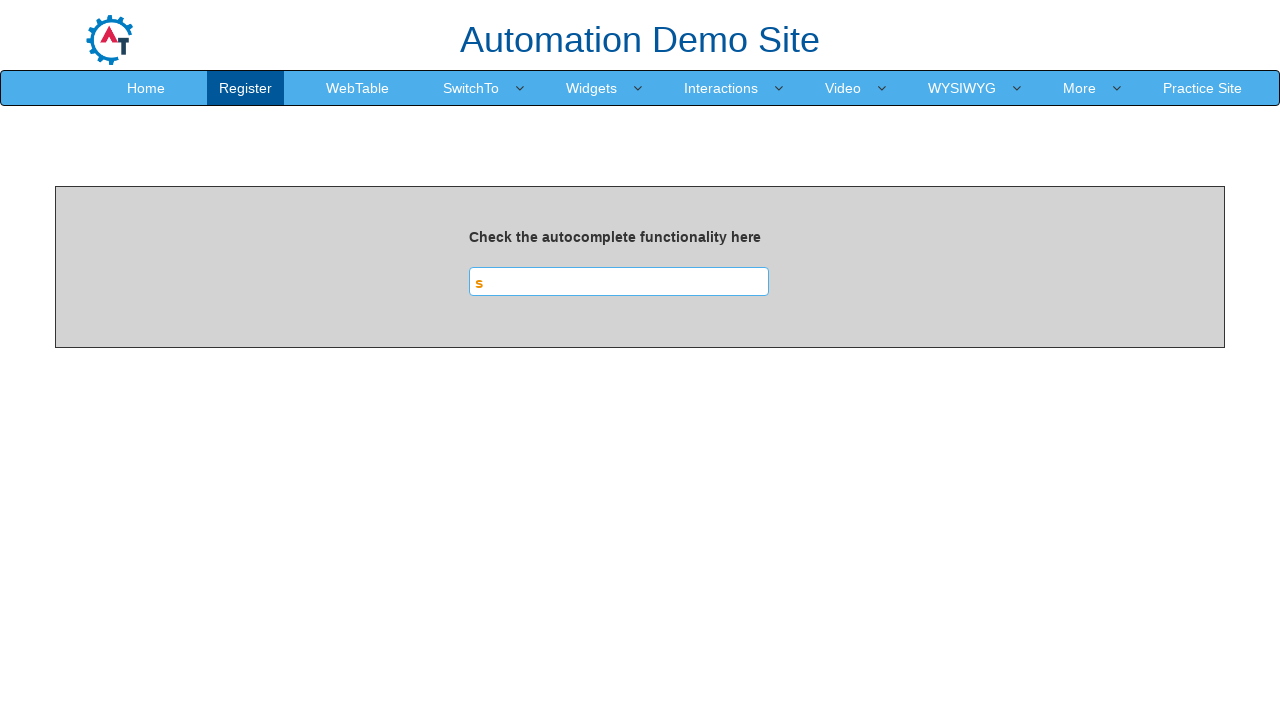

Autocomplete dropdown appeared with suggestions
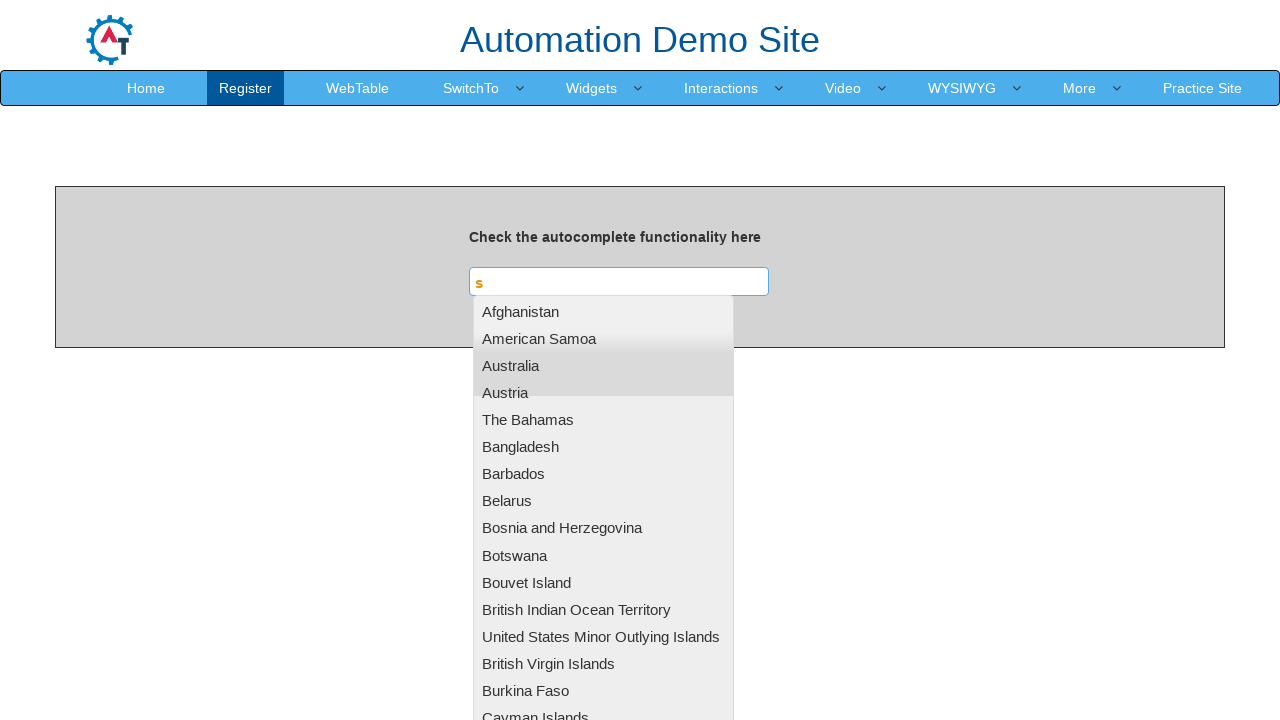

Retrieved all autocomplete suggestion elements
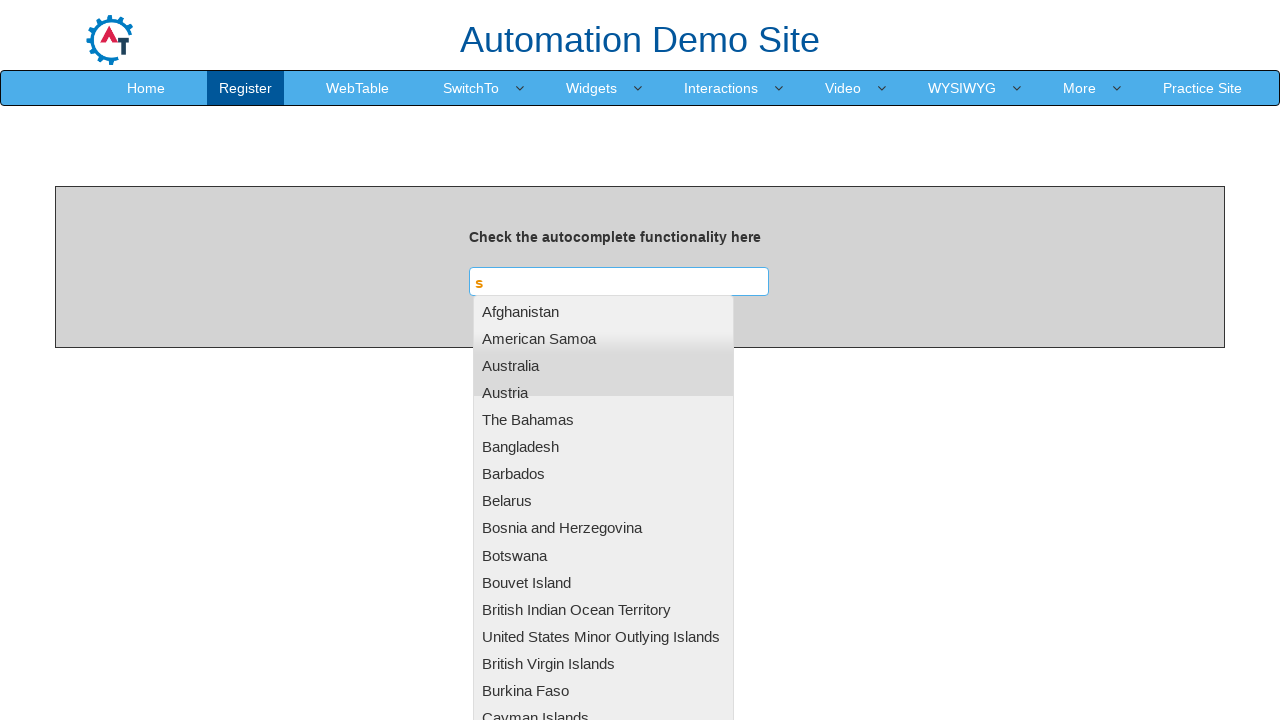

Selected 'The Bahamas' from autocomplete suggestions
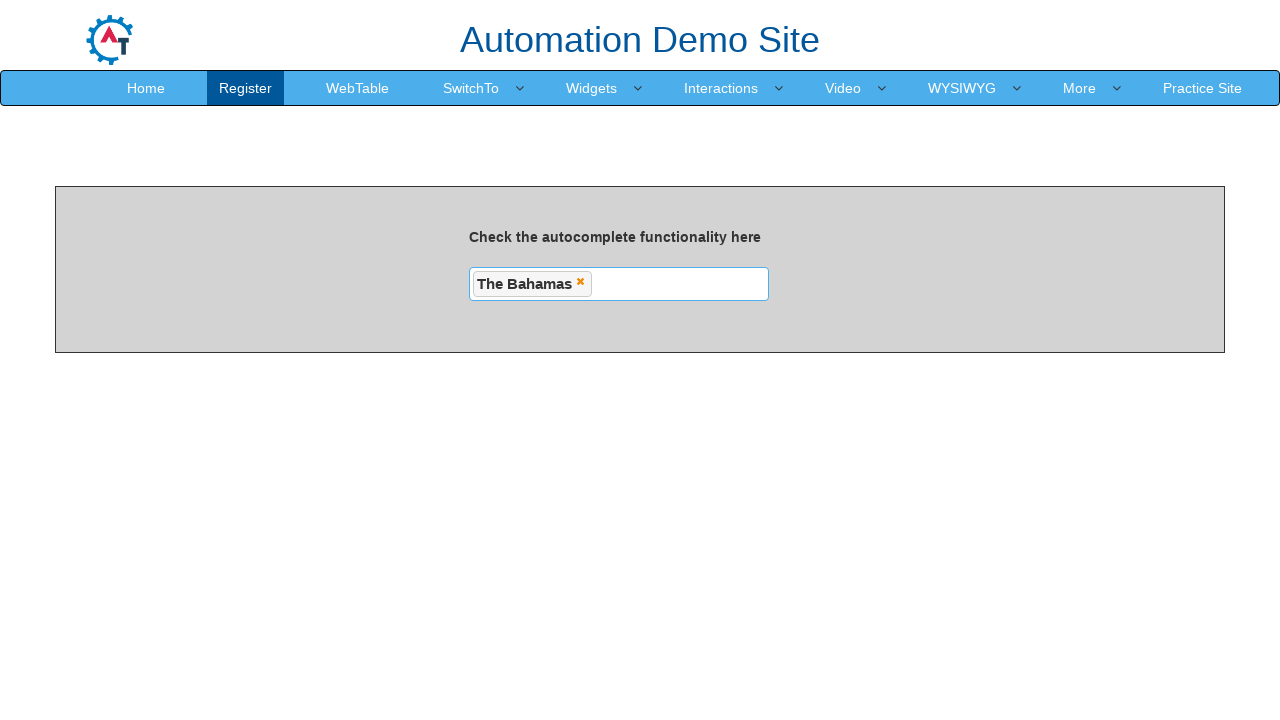

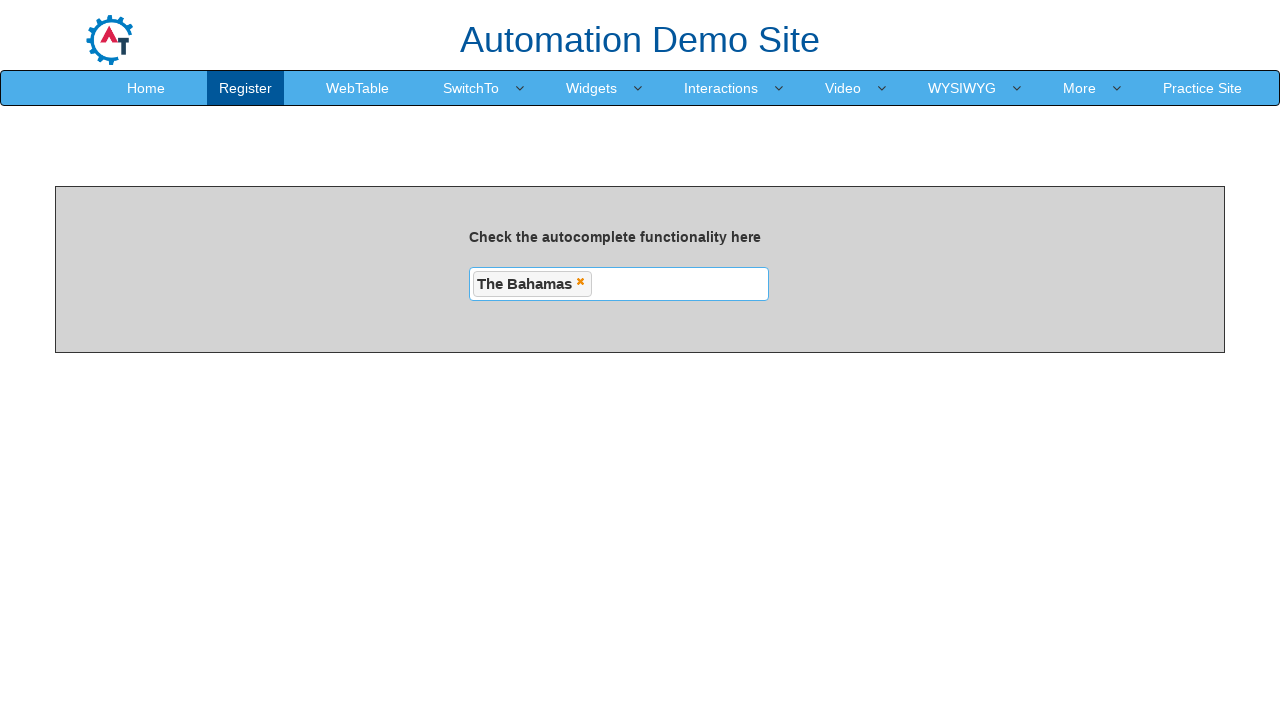